Tests form validation by submitting an empty practice form and verifying that validation errors are displayed

Starting URL: https://demoqa.com/

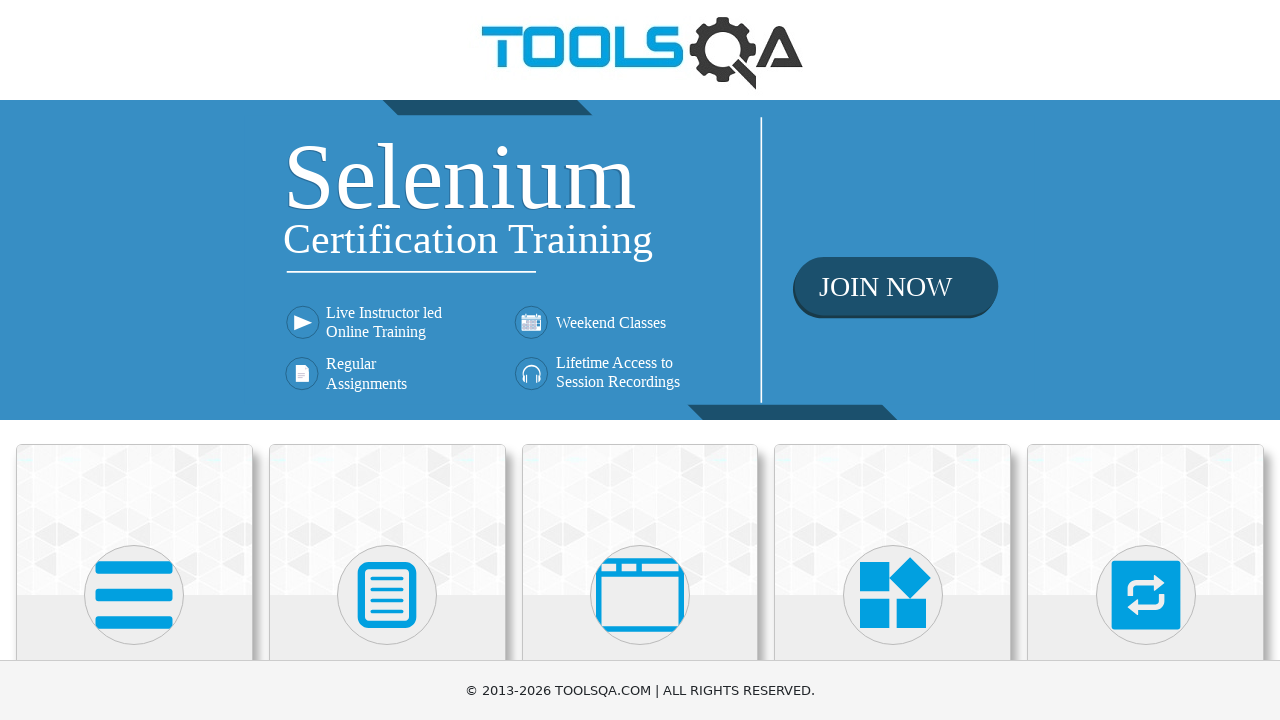

Clicked on 'Forms' card on the homepage at (387, 360) on text=Forms
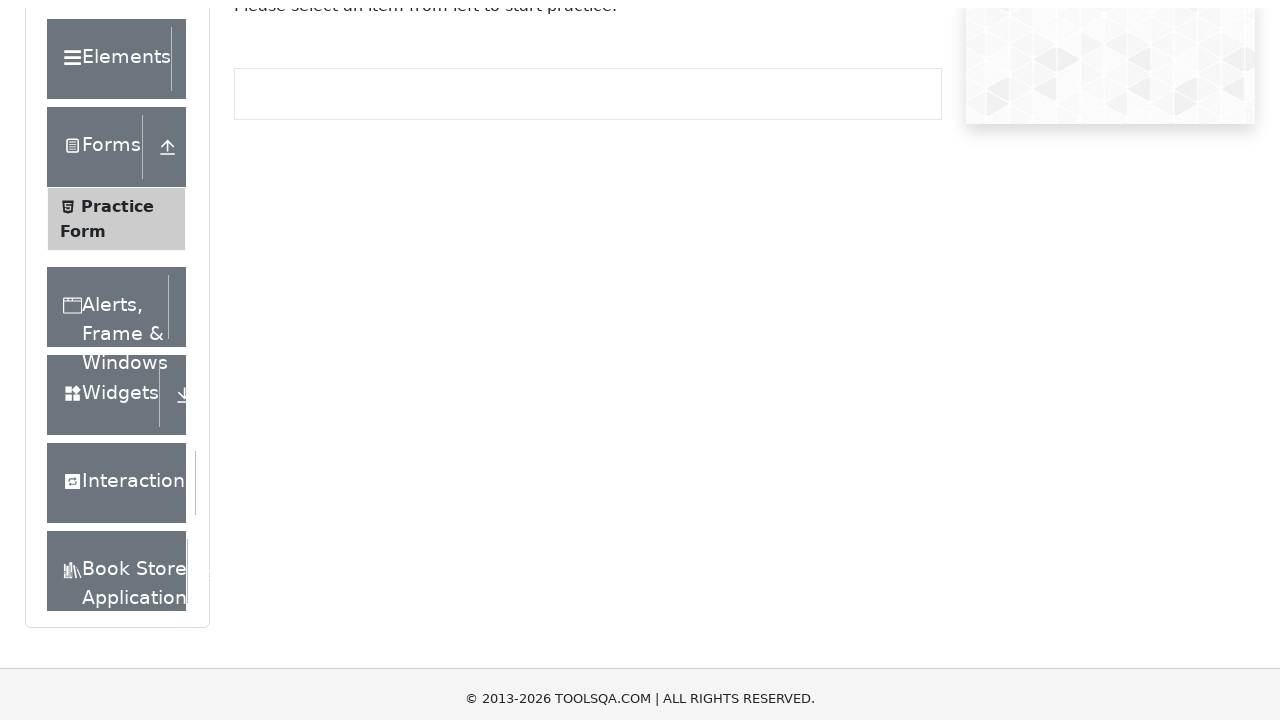

Clicked on 'Practice Form' in the sidebar at (117, 336) on text=Practice Form
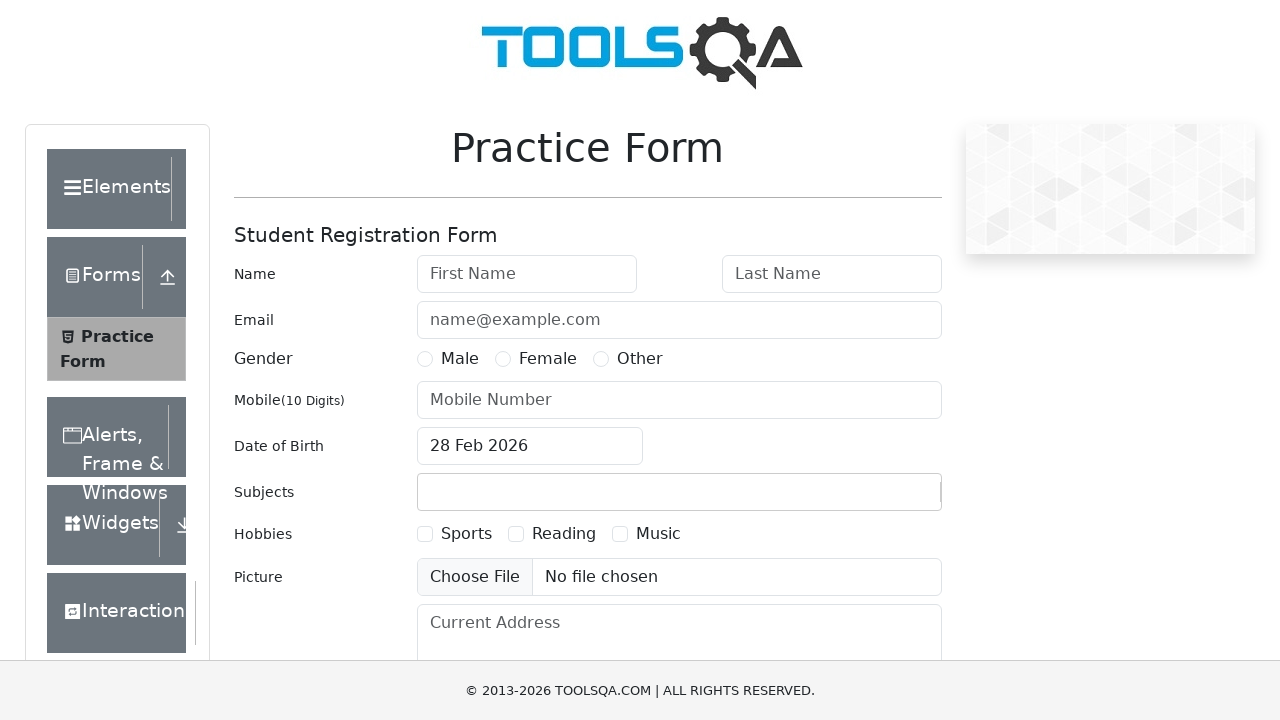

Practice form loaded with firstName field visible
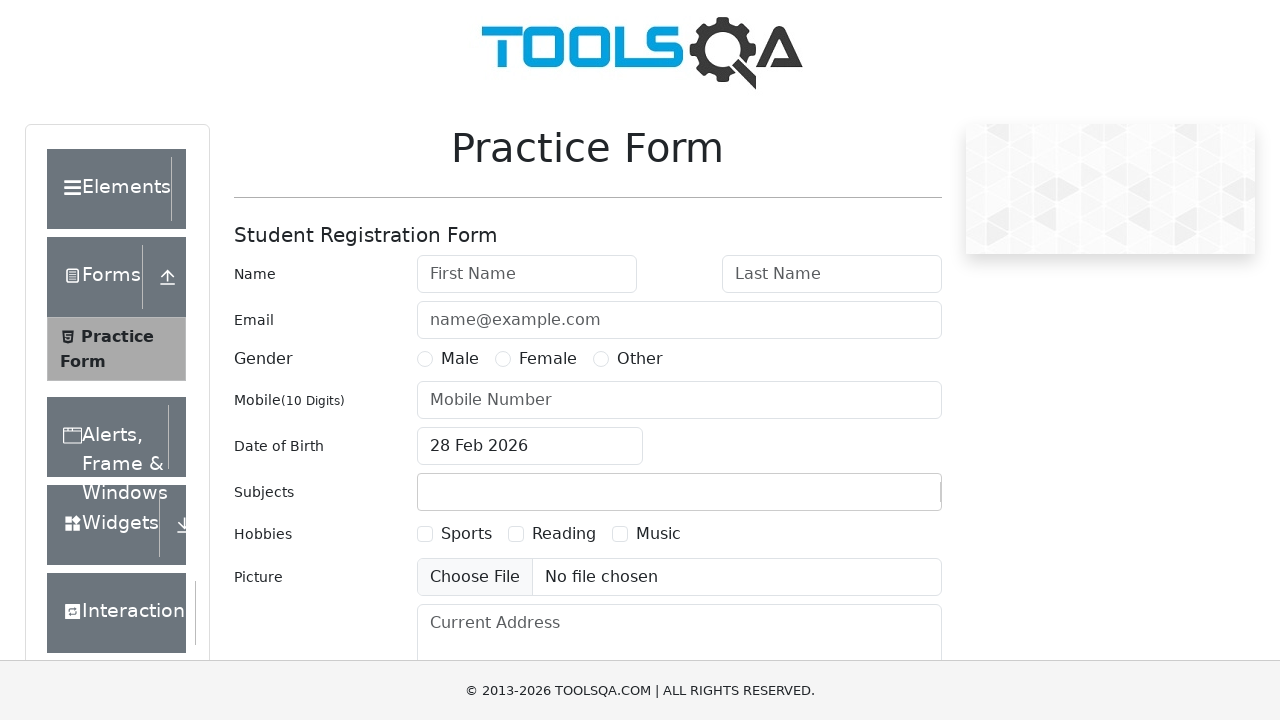

Clicked submit button on empty form at (885, 499) on #submit
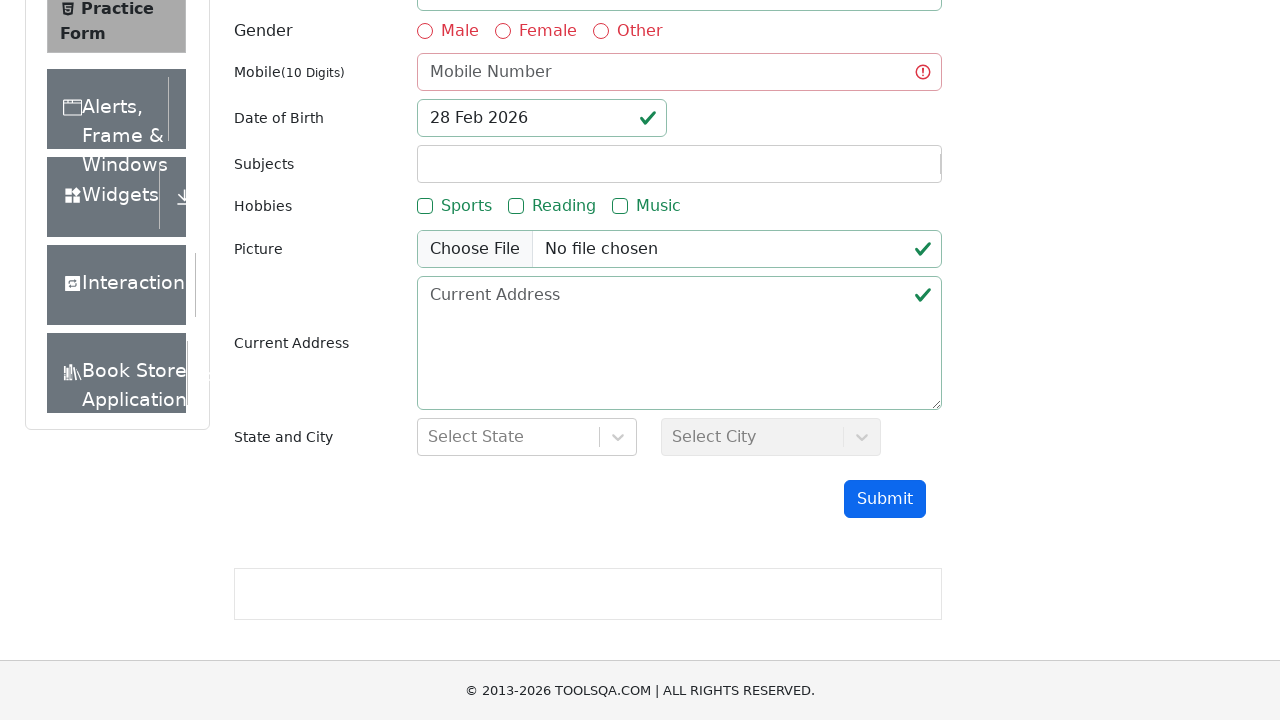

Verified that firstName field shows validation error with :invalid state
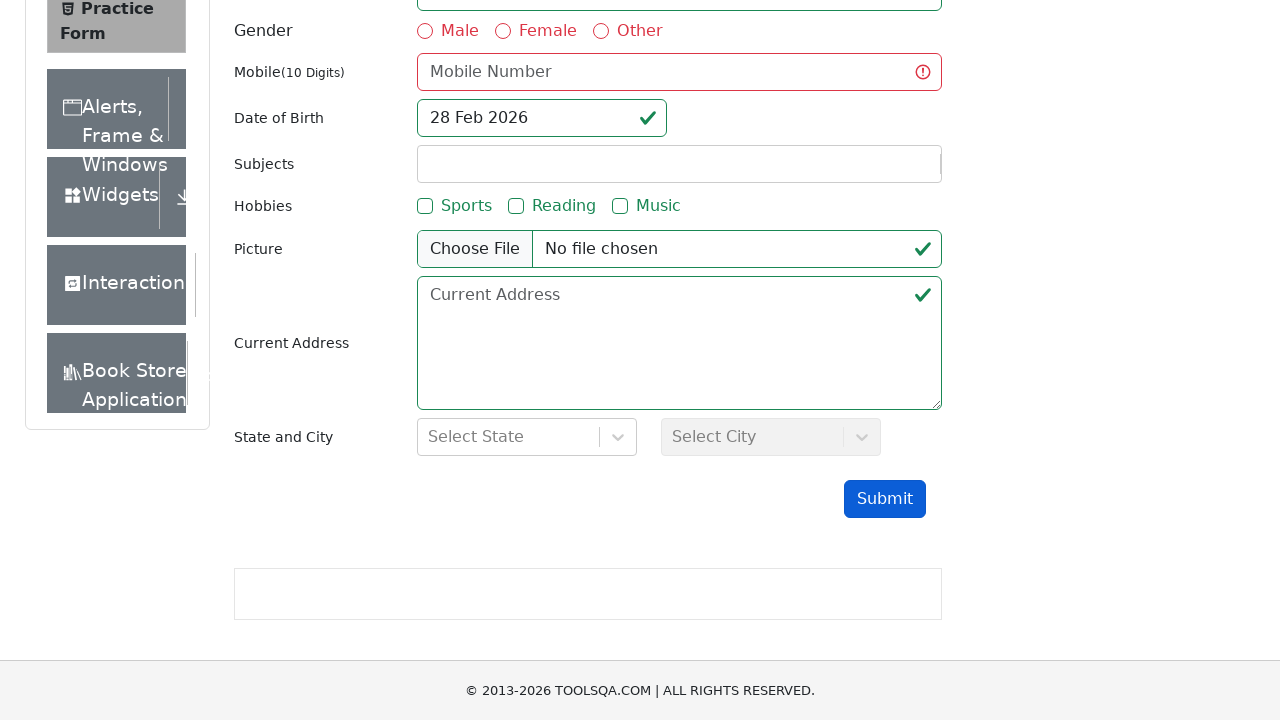

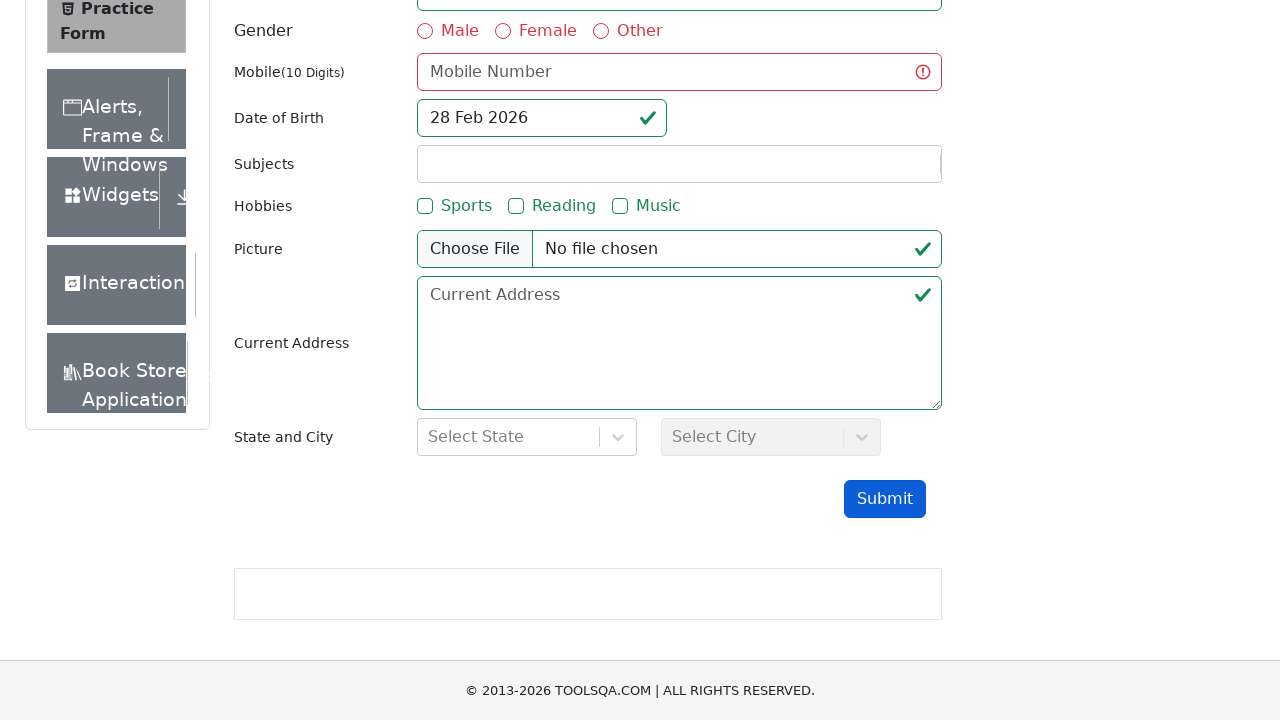